Tests navigating through all filter options to display all items

Starting URL: https://demo.playwright.dev/todomvc

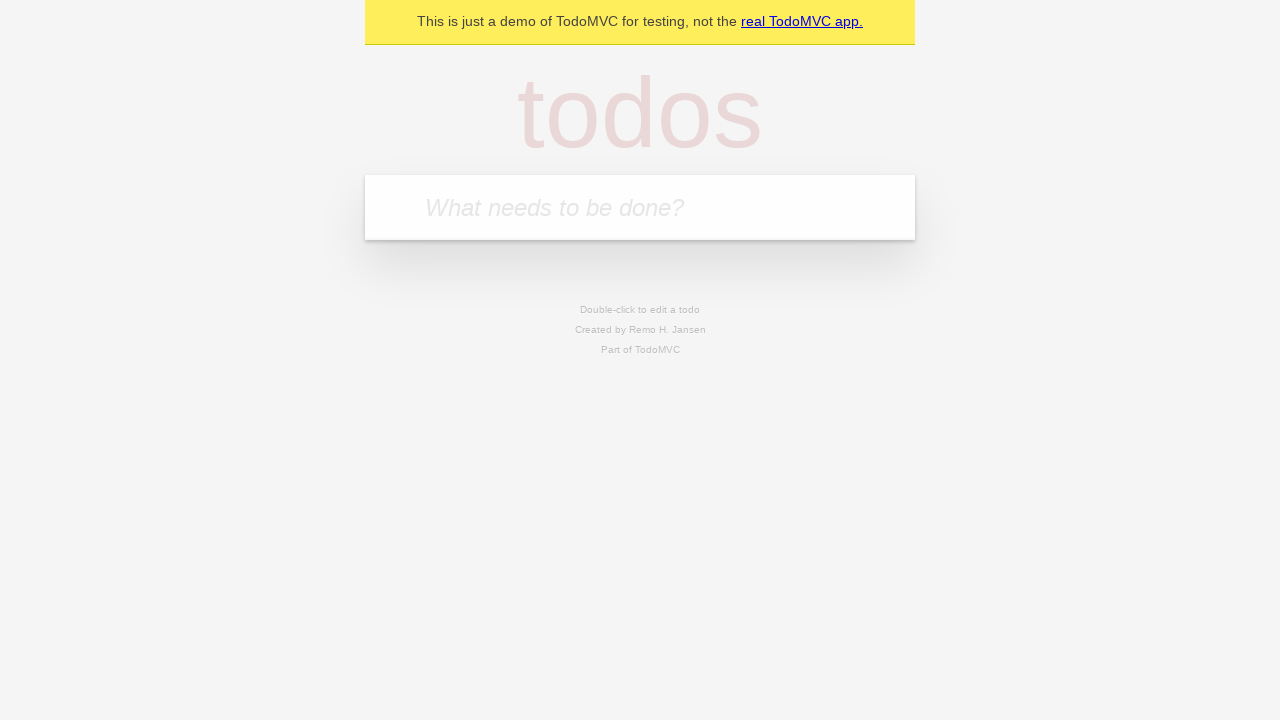

Filled todo input with 'buy some cheese' on internal:attr=[placeholder="What needs to be done?"i]
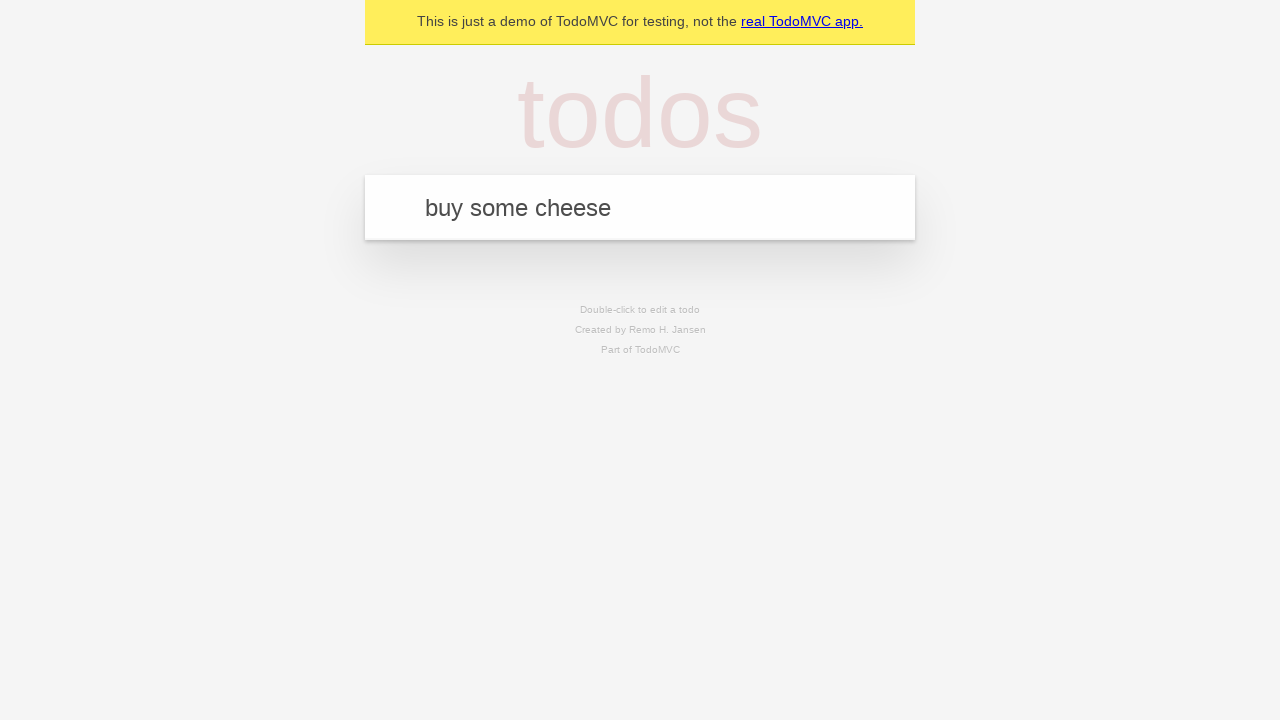

Pressed Enter to add first todo on internal:attr=[placeholder="What needs to be done?"i]
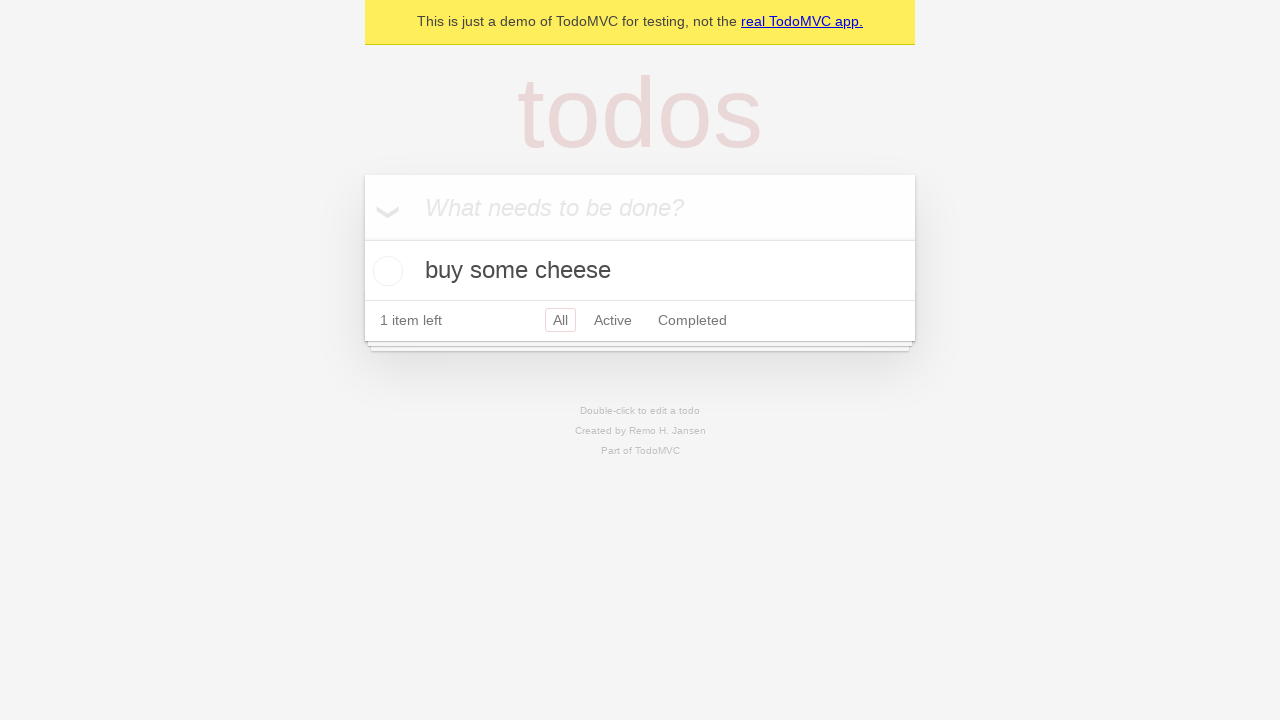

Filled todo input with 'feed the cat' on internal:attr=[placeholder="What needs to be done?"i]
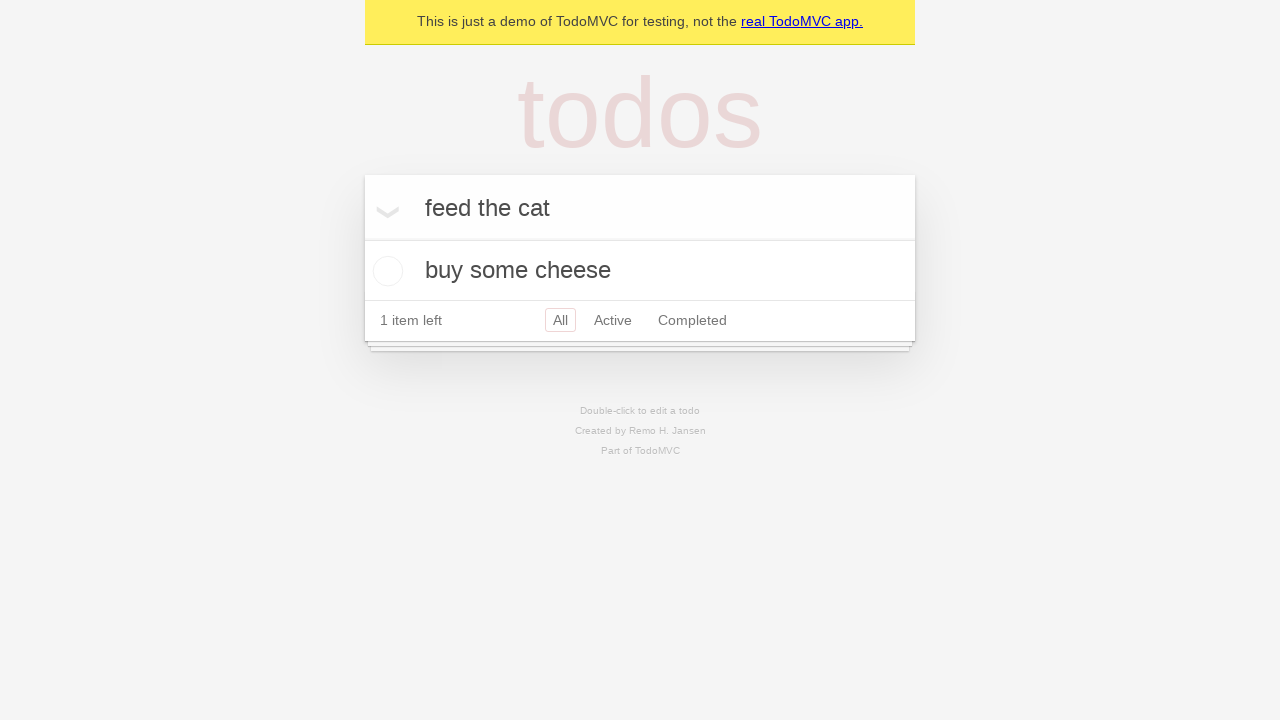

Pressed Enter to add second todo on internal:attr=[placeholder="What needs to be done?"i]
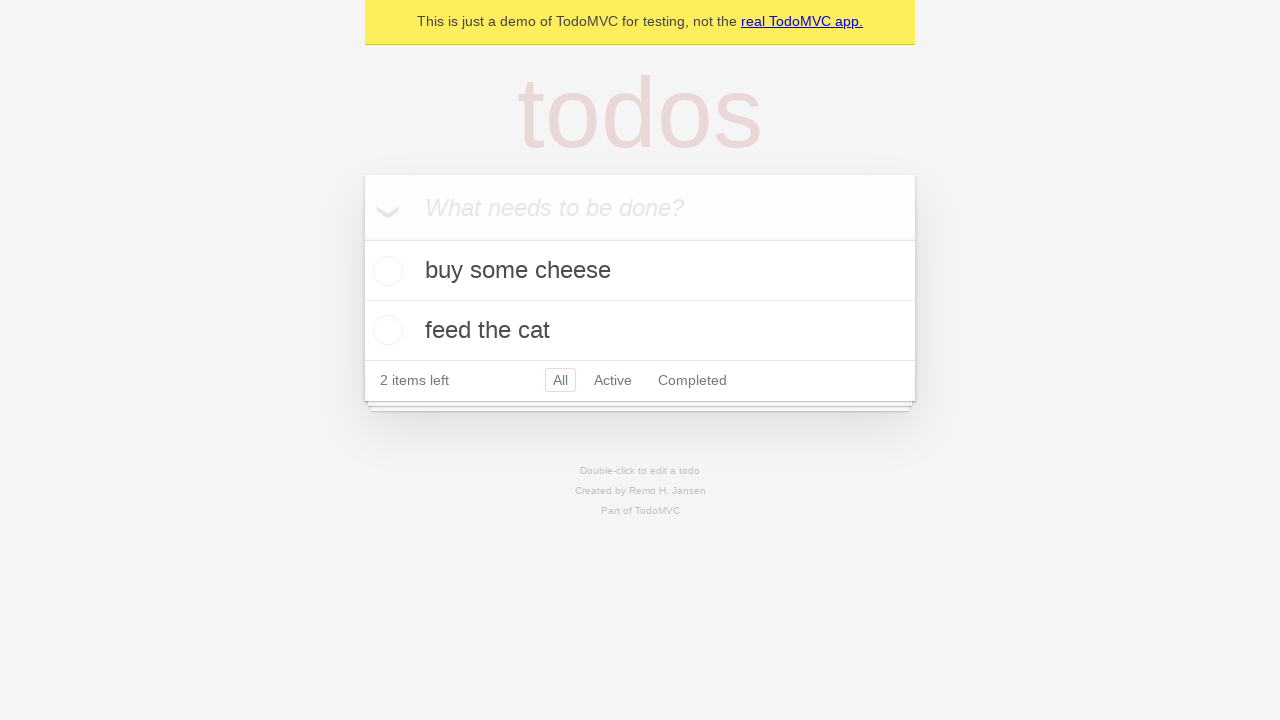

Filled todo input with 'book a doctors appointment' on internal:attr=[placeholder="What needs to be done?"i]
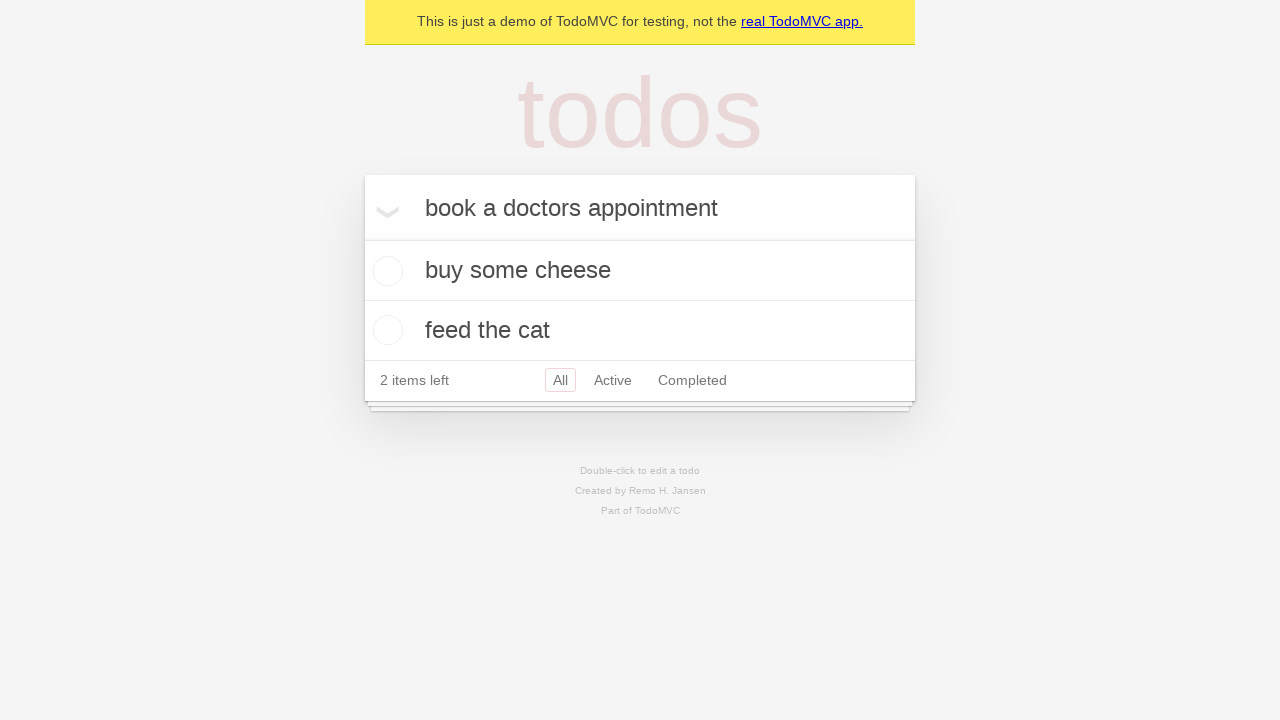

Pressed Enter to add third todo on internal:attr=[placeholder="What needs to be done?"i]
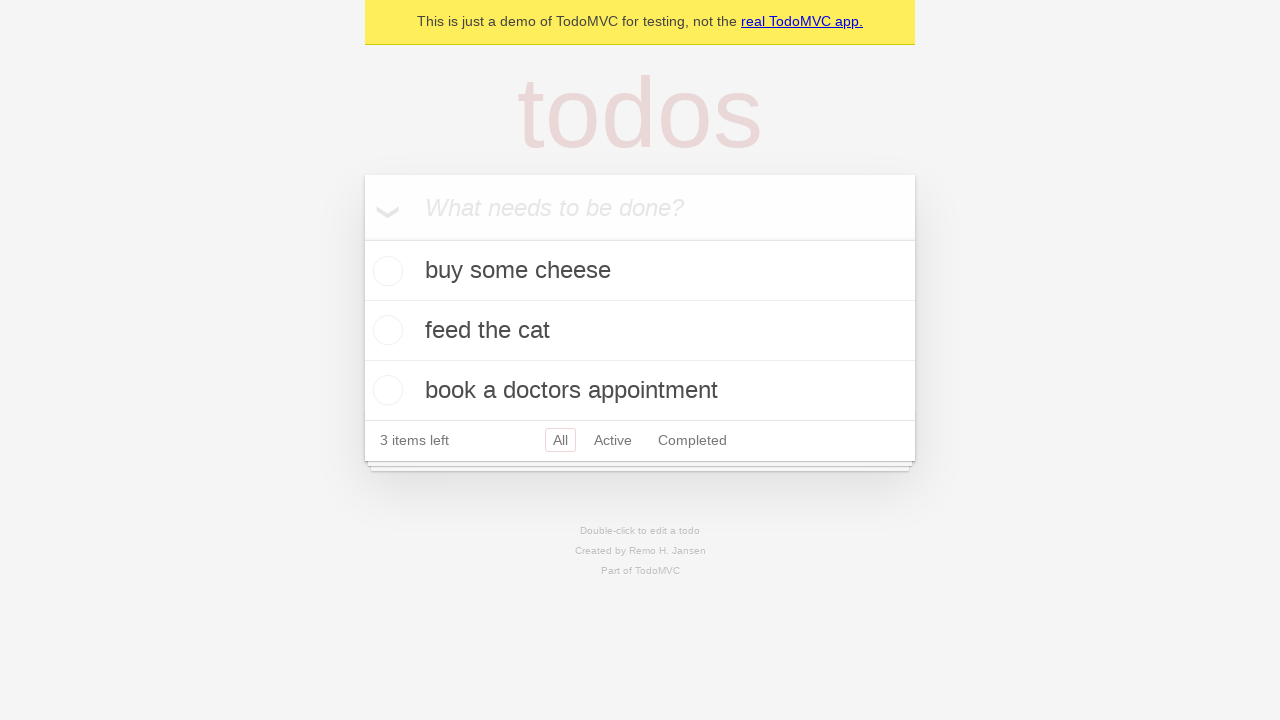

Checked the second todo item at (385, 330) on internal:testid=[data-testid="todo-item"s] >> nth=1 >> internal:role=checkbox
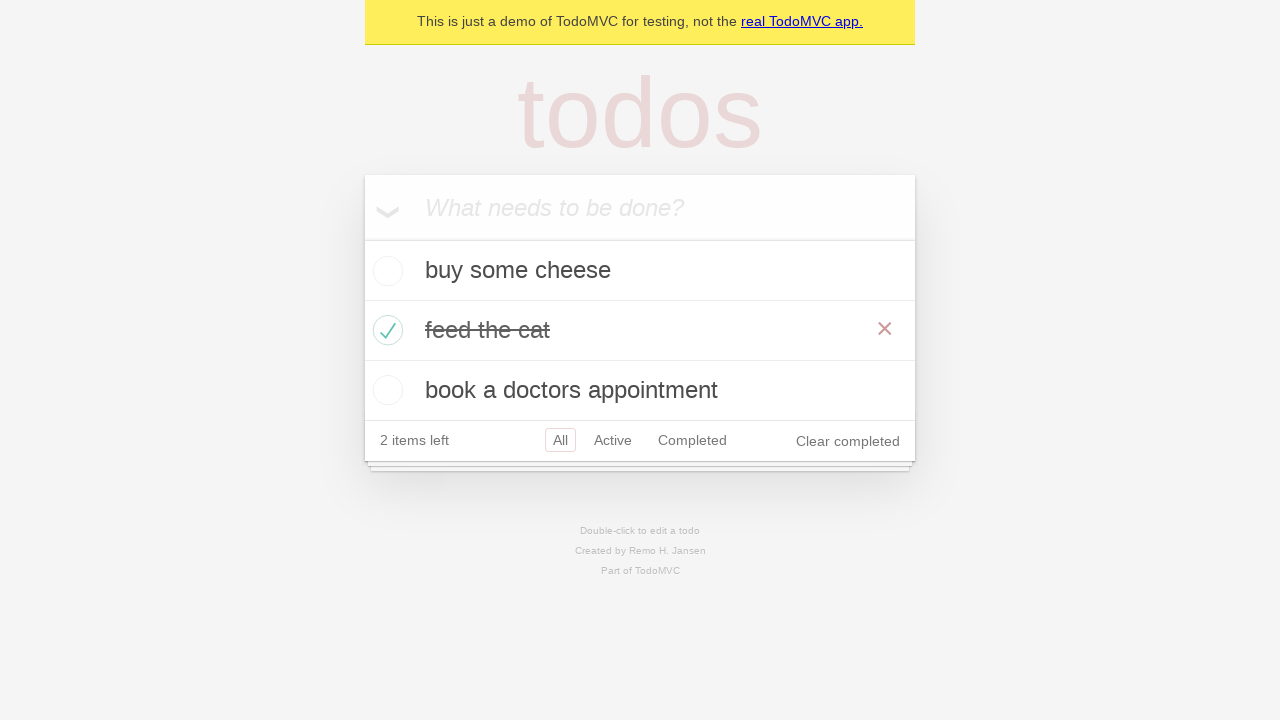

Clicked Active filter to show only active todos at (613, 440) on internal:role=link[name="Active"i]
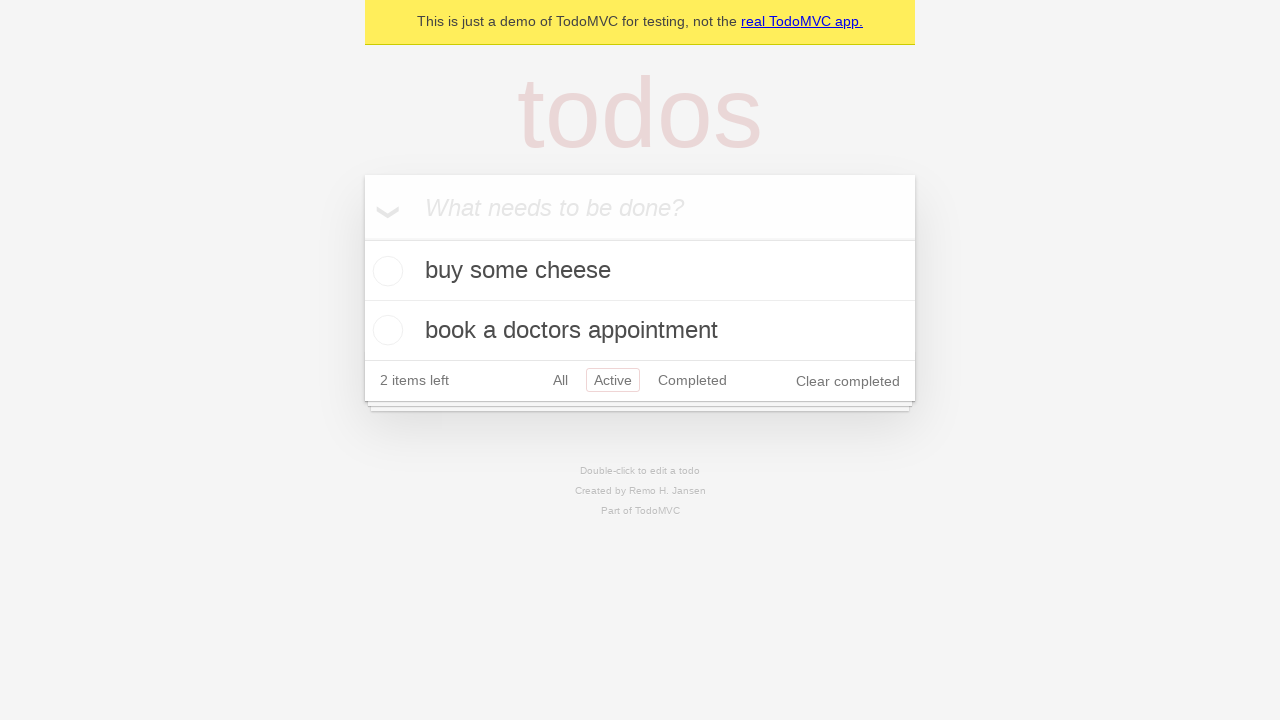

Clicked Completed filter to show only completed todos at (692, 380) on internal:role=link[name="Completed"i]
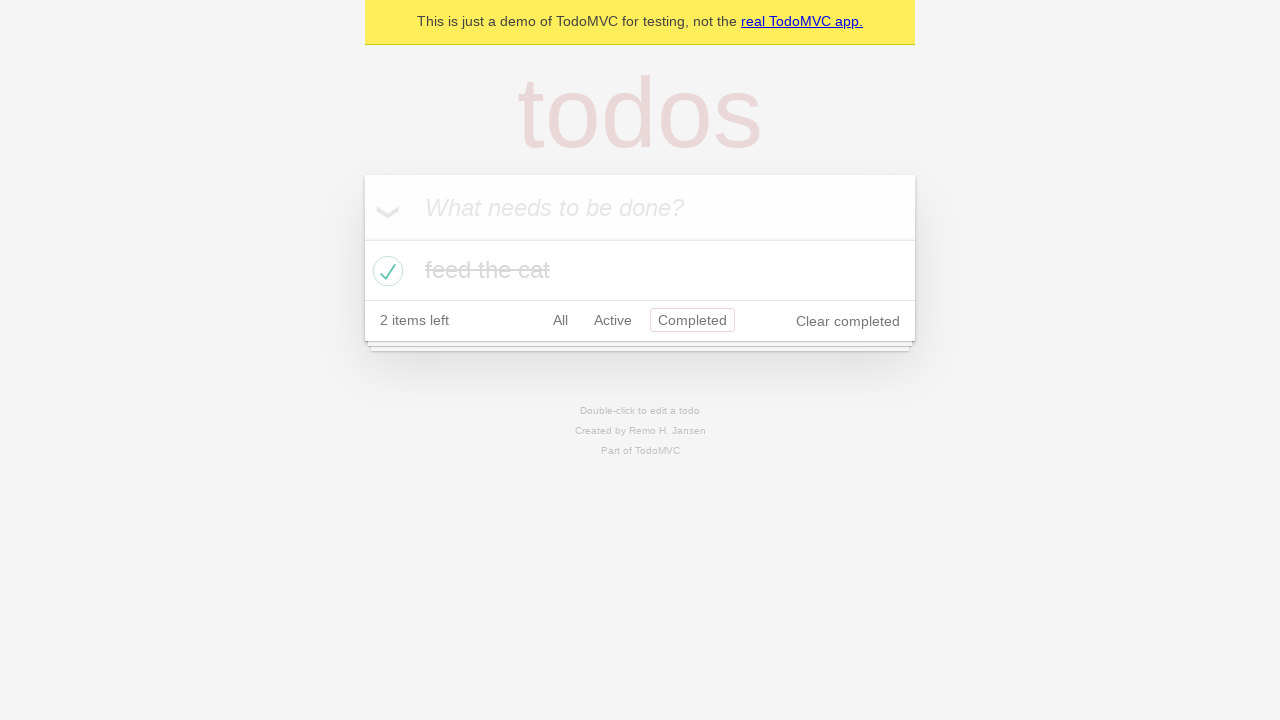

Clicked All filter to display all items at (560, 320) on internal:role=link[name="All"i]
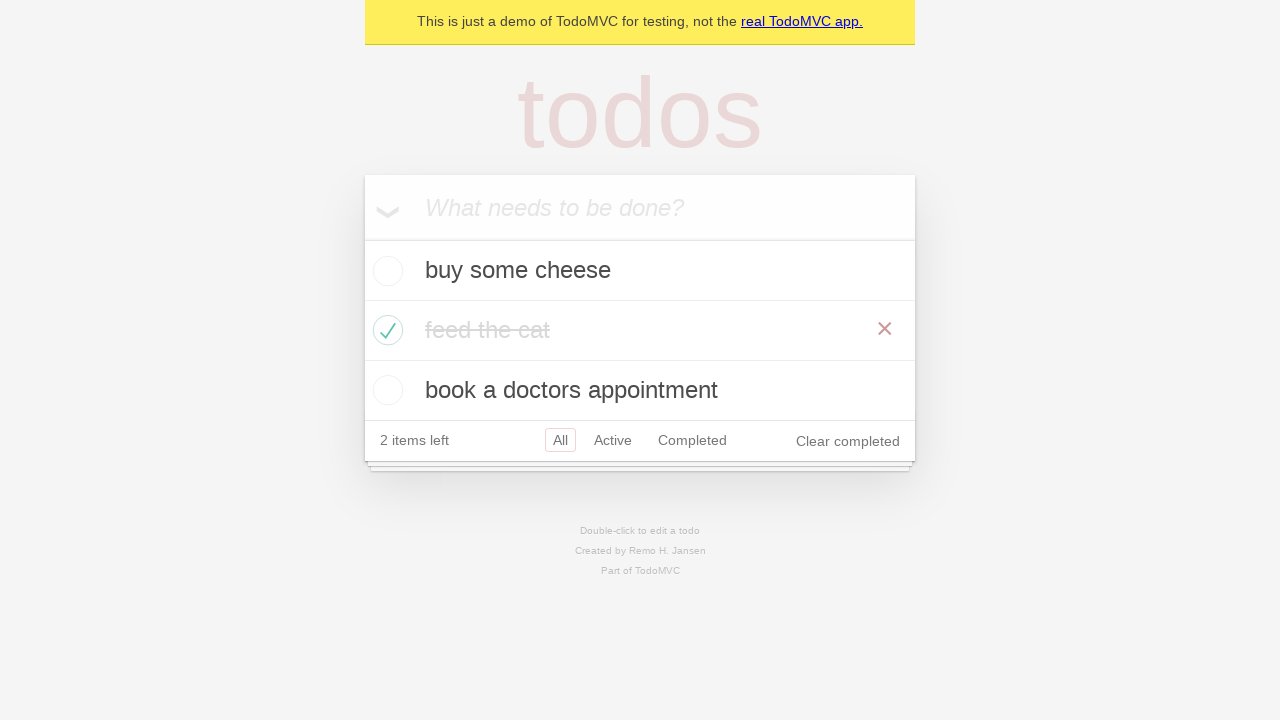

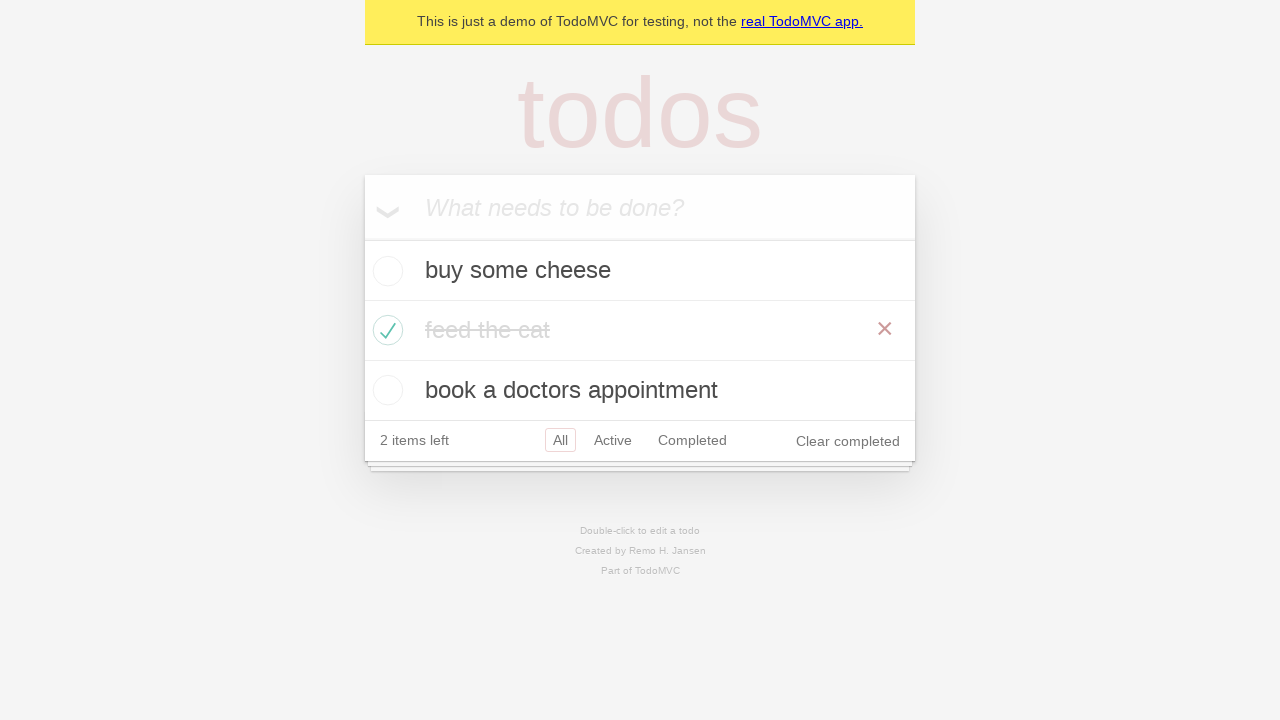